Tests registration form by filling in required fields and submitting the form

Starting URL: http://suninjuly.github.io/registration1.html

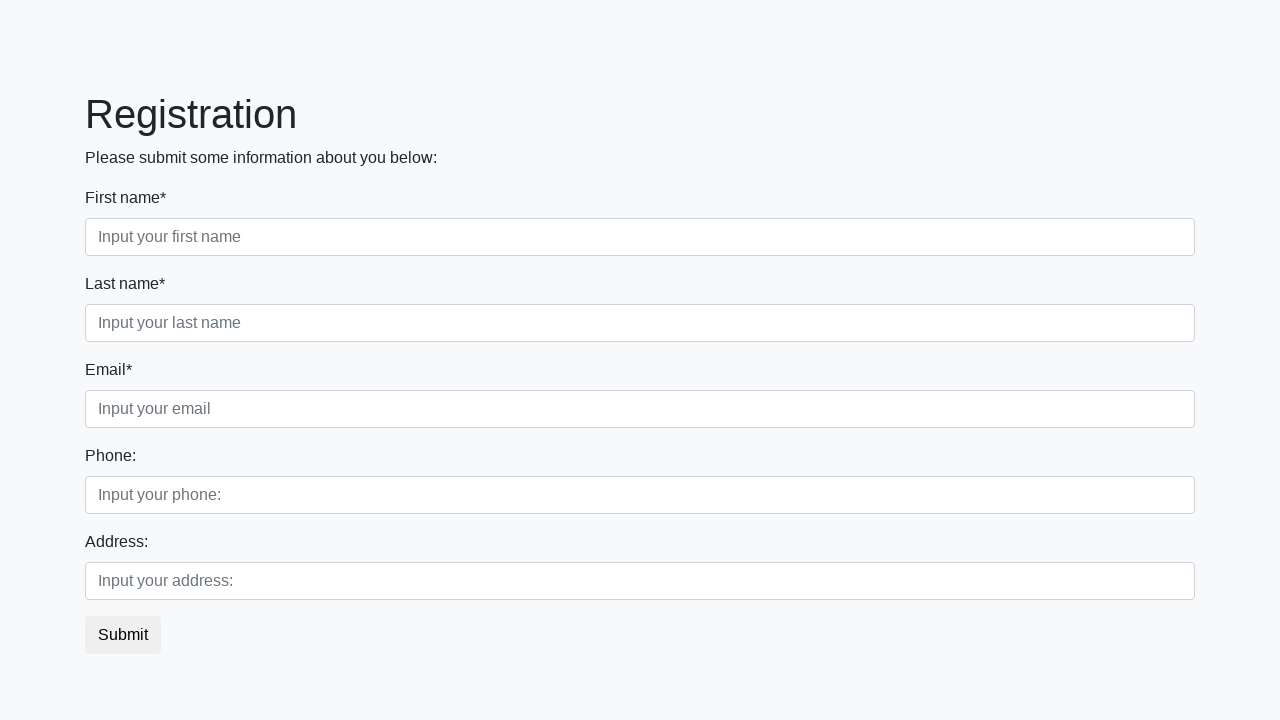

Filled first name field with 'A' on .first_block .first
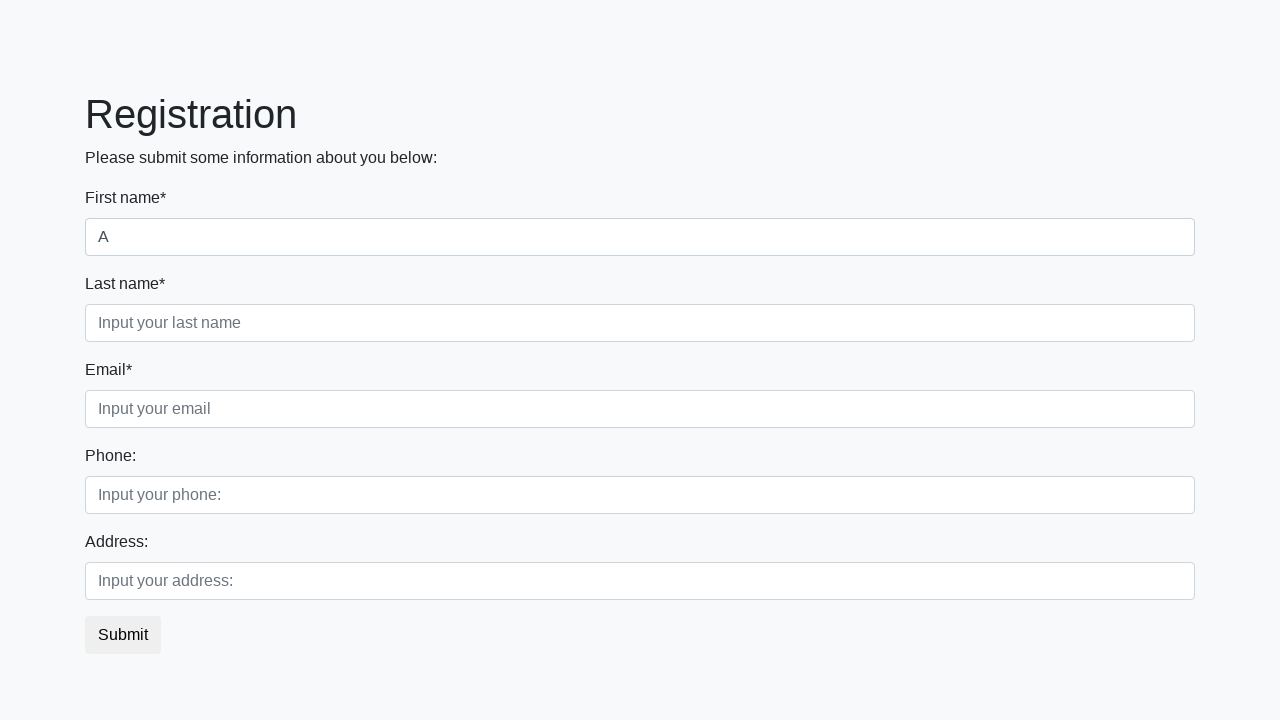

Filled last name field with 'R' on .first_block .second
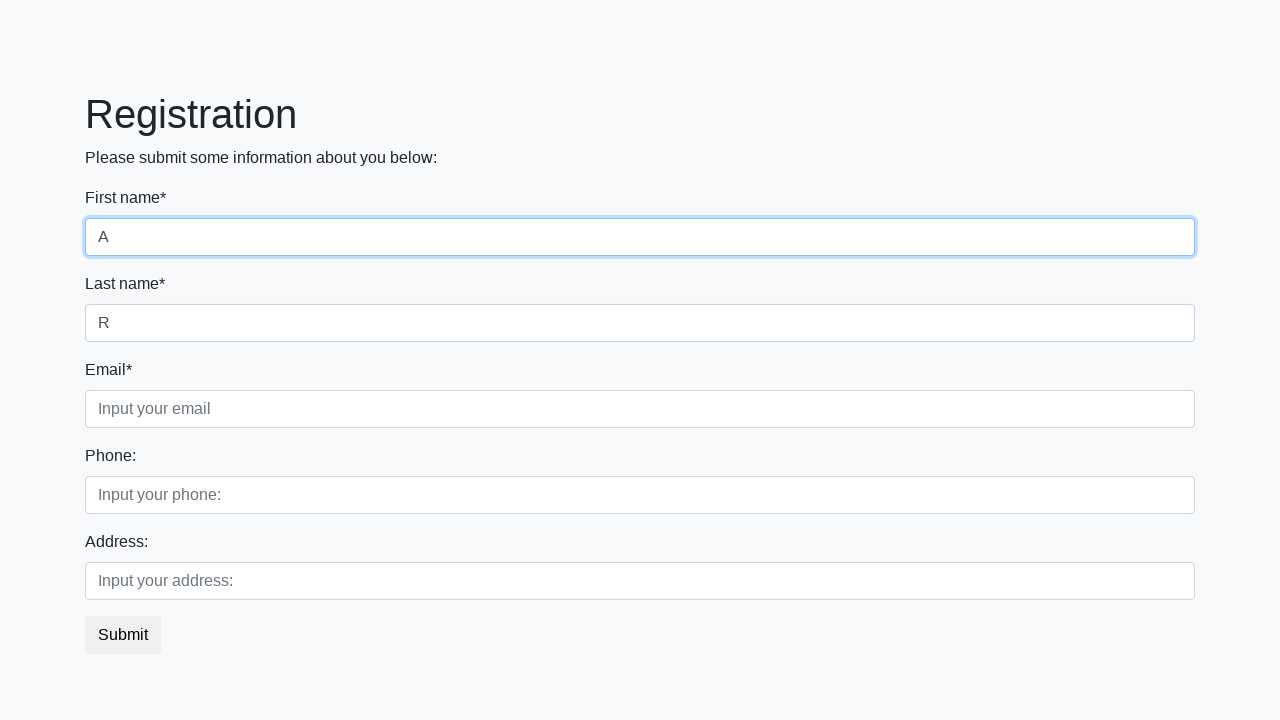

Filled email field with 'nechto@mail' on .first_block .third
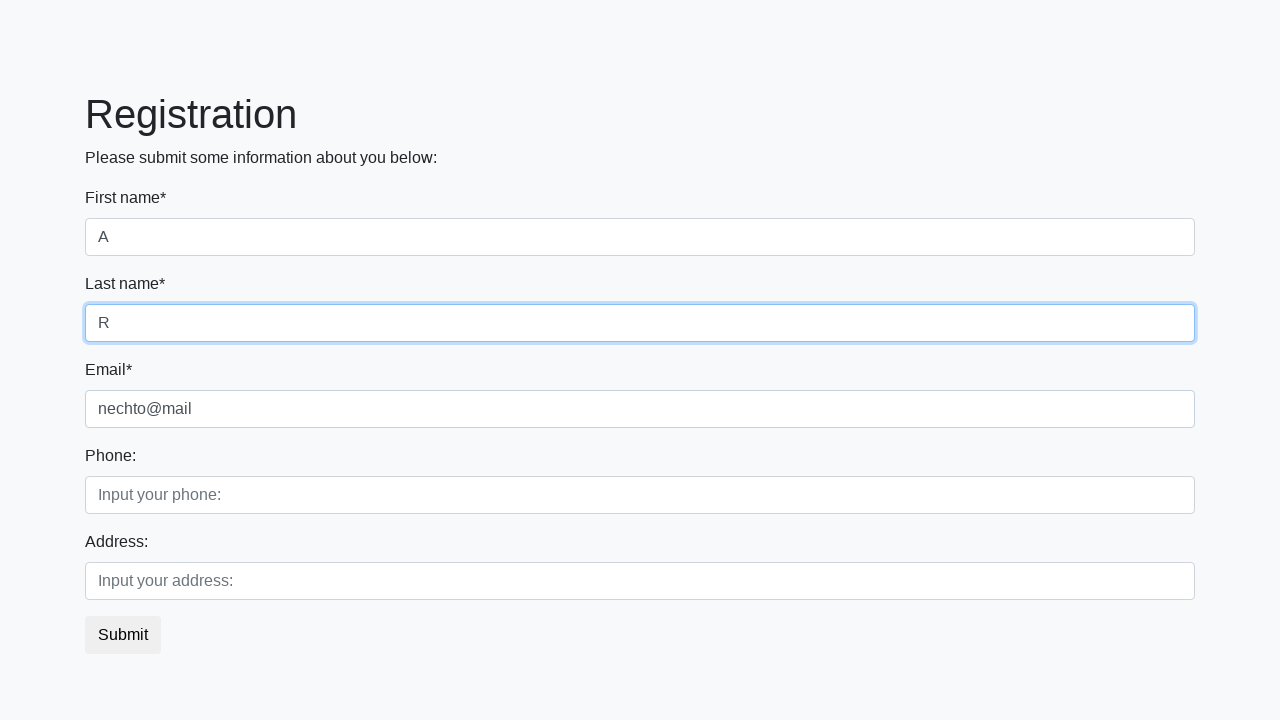

Clicked submit button to register at (123, 635) on button.btn
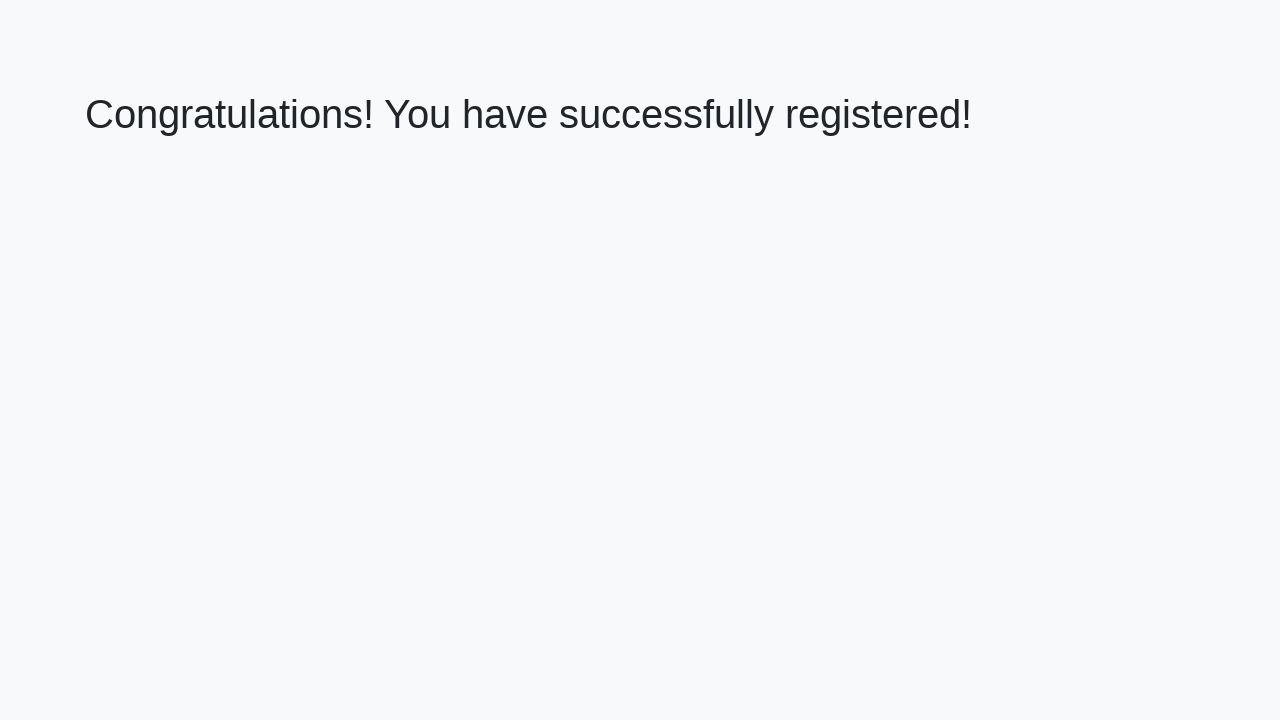

Success message appeared after form submission
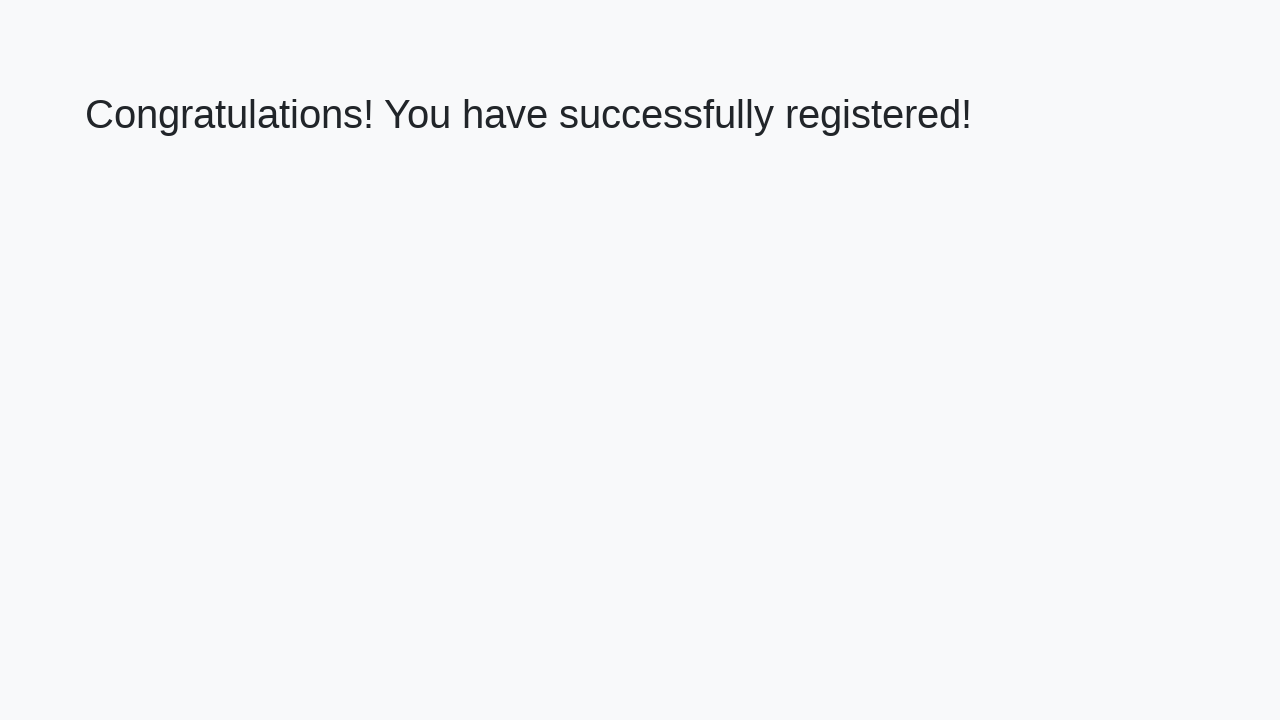

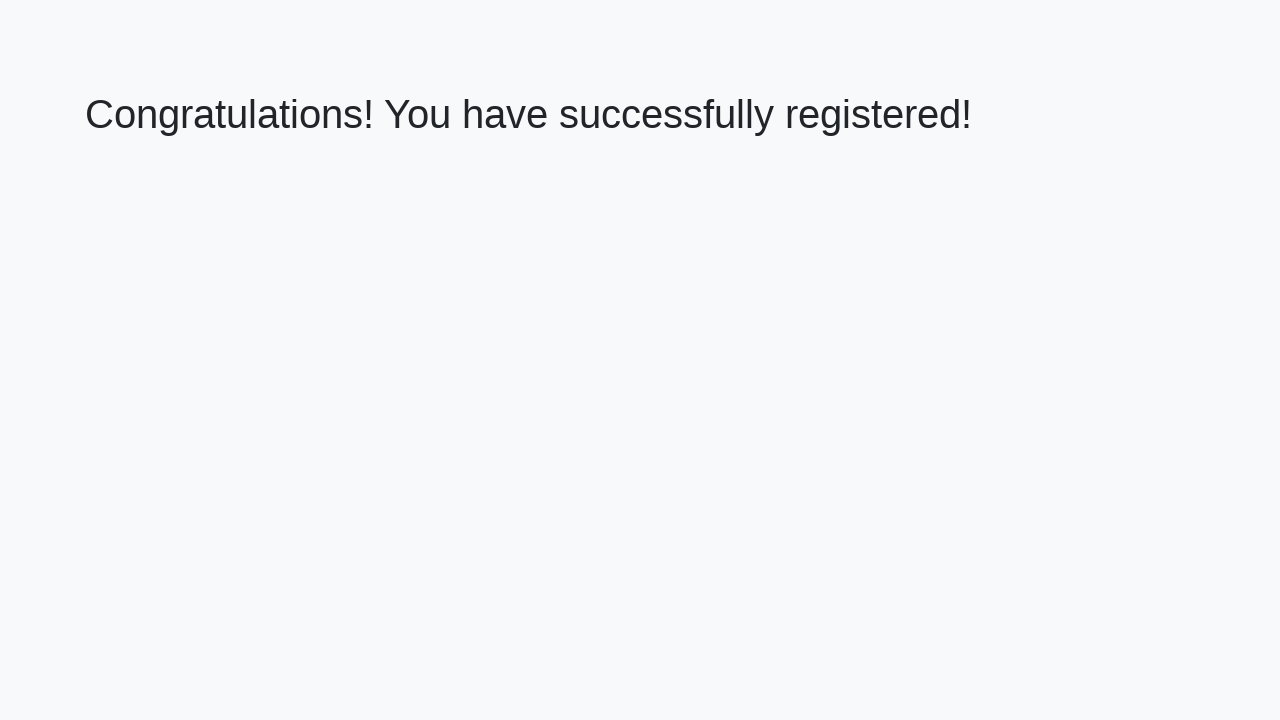